Tests dismissing a modal popup by waiting for the modal footer to be clickable and clicking it on Firefox browser

Starting URL: http://the-internet.herokuapp.com/entry_ad

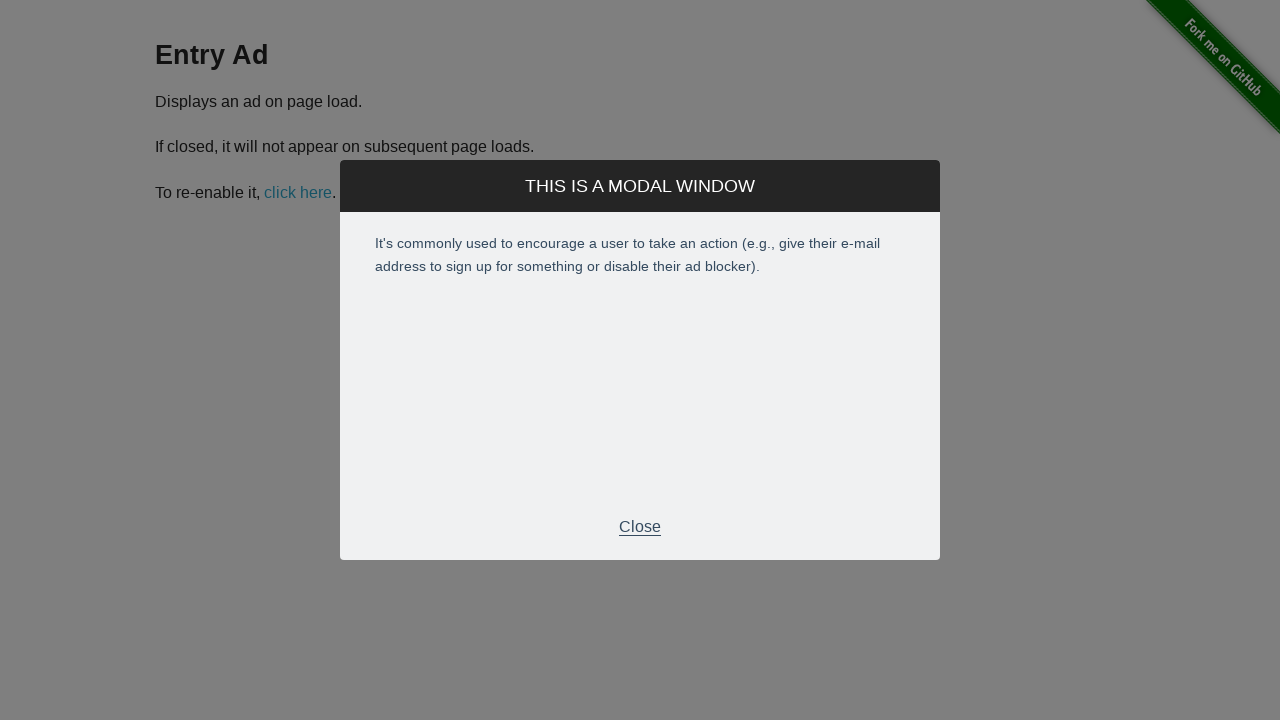

Waited for modal footer to become visible
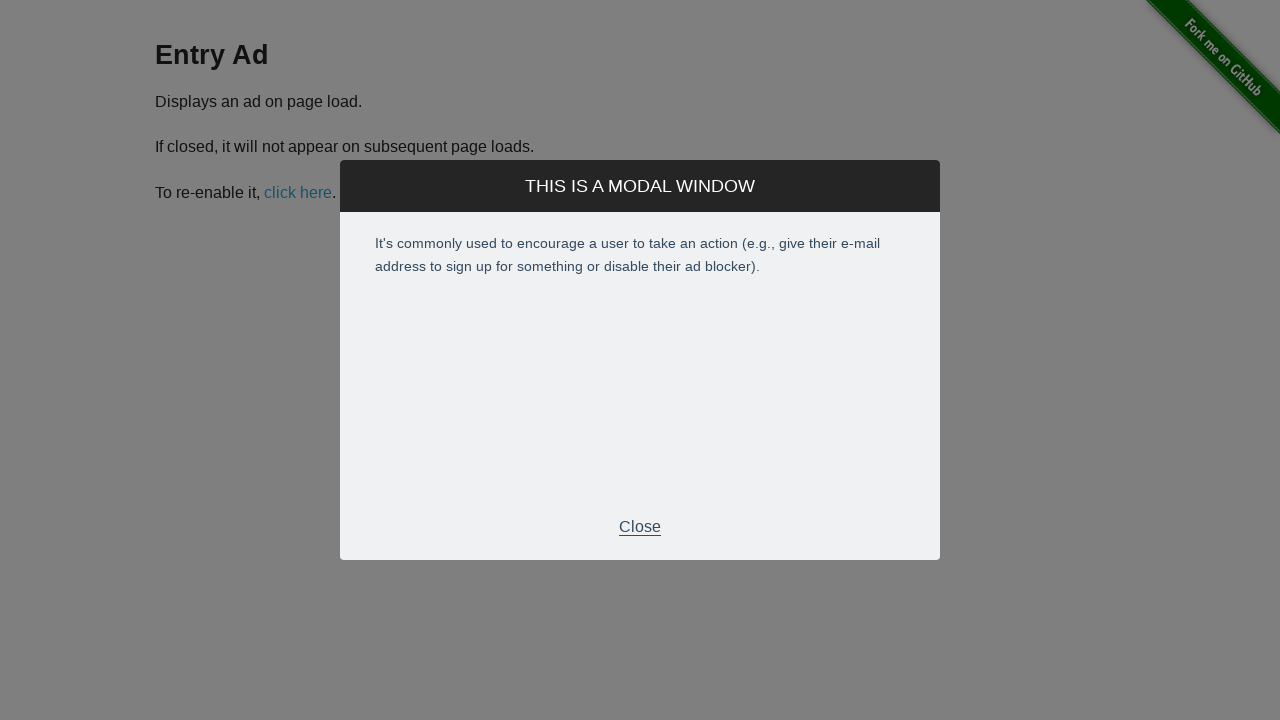

Clicked modal footer to dismiss the popup at (640, 527) on div.modal-footer
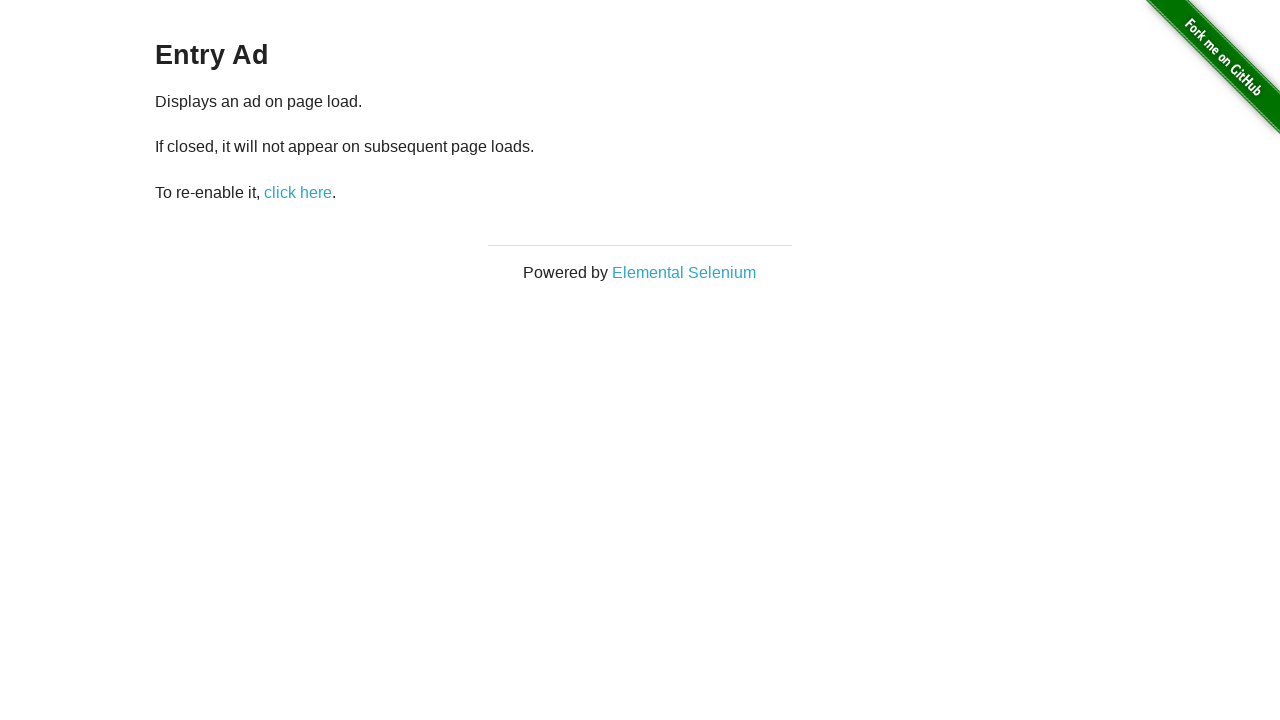

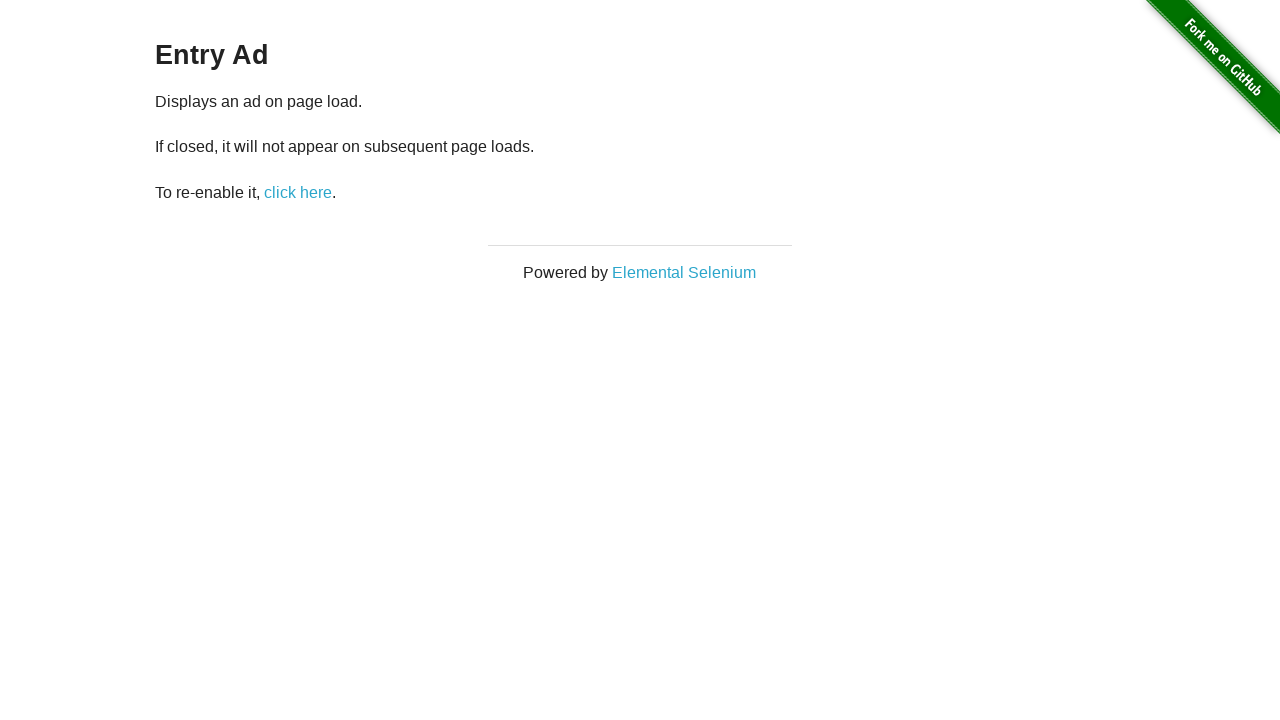